Tests a simple event registration form by filling in full name, email, event date, and additional details fields, then submitting the form and verifying the confirmation message appears.

Starting URL: https://training-support.net/webelements/simple-form

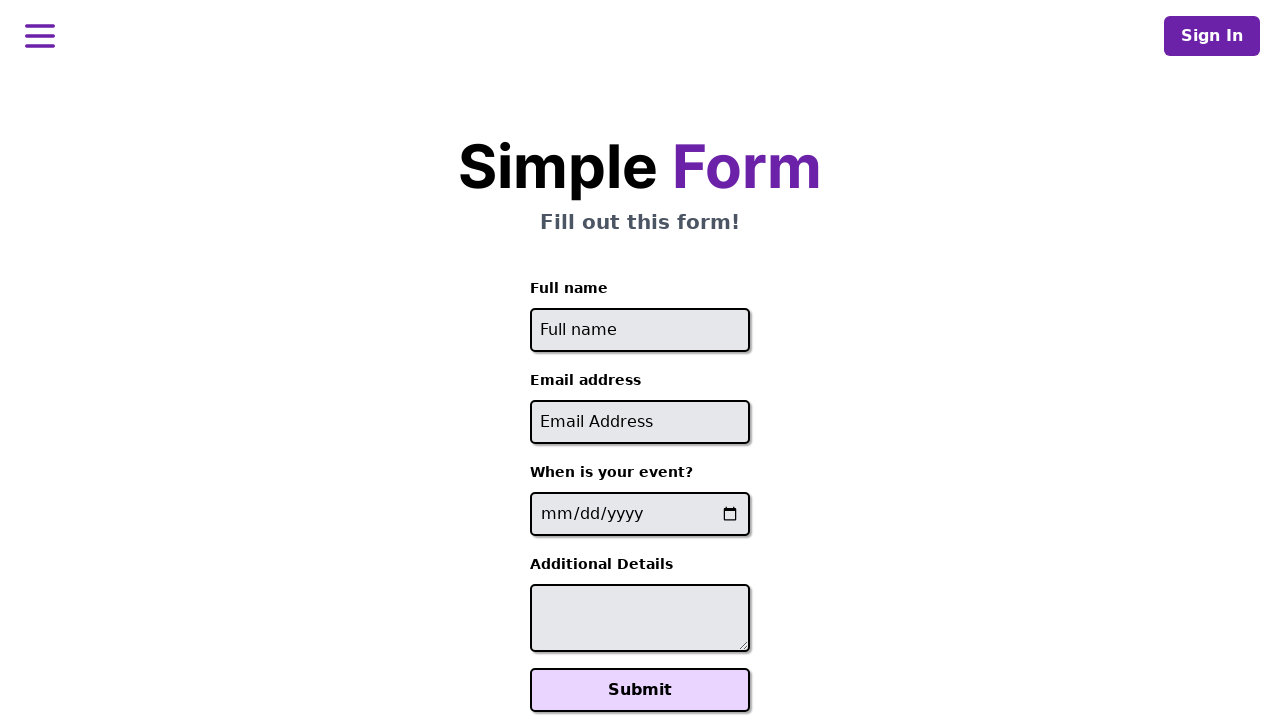

Filled full name field with 'John Anderson' on #full-name
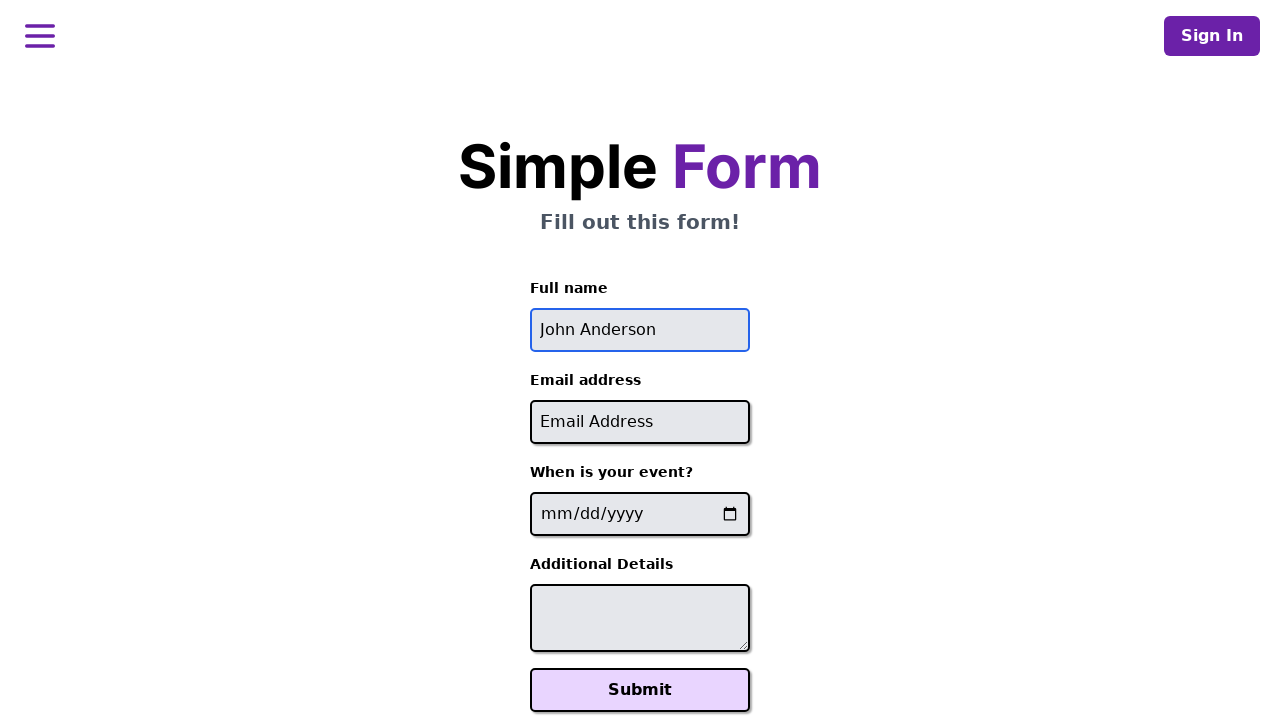

Filled email field with 'john.anderson@example.com' on #email
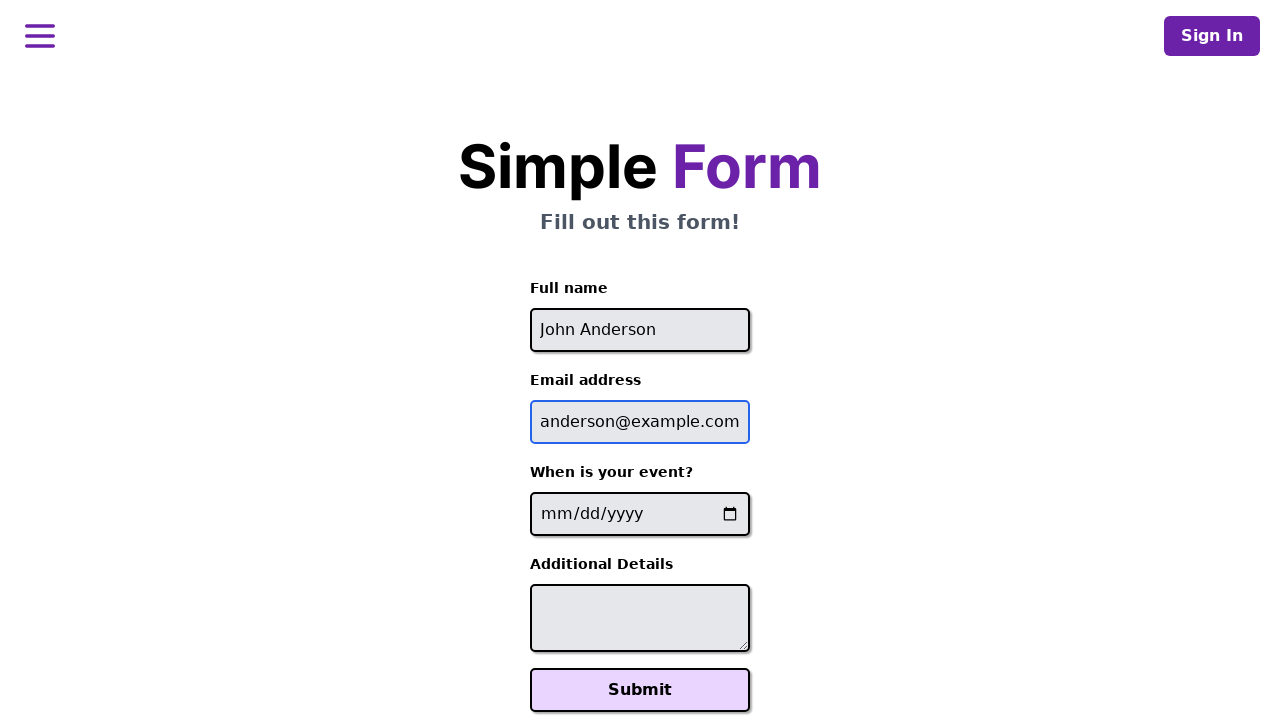

Filled event date field with '2024-03-15' on input[name='event-date']
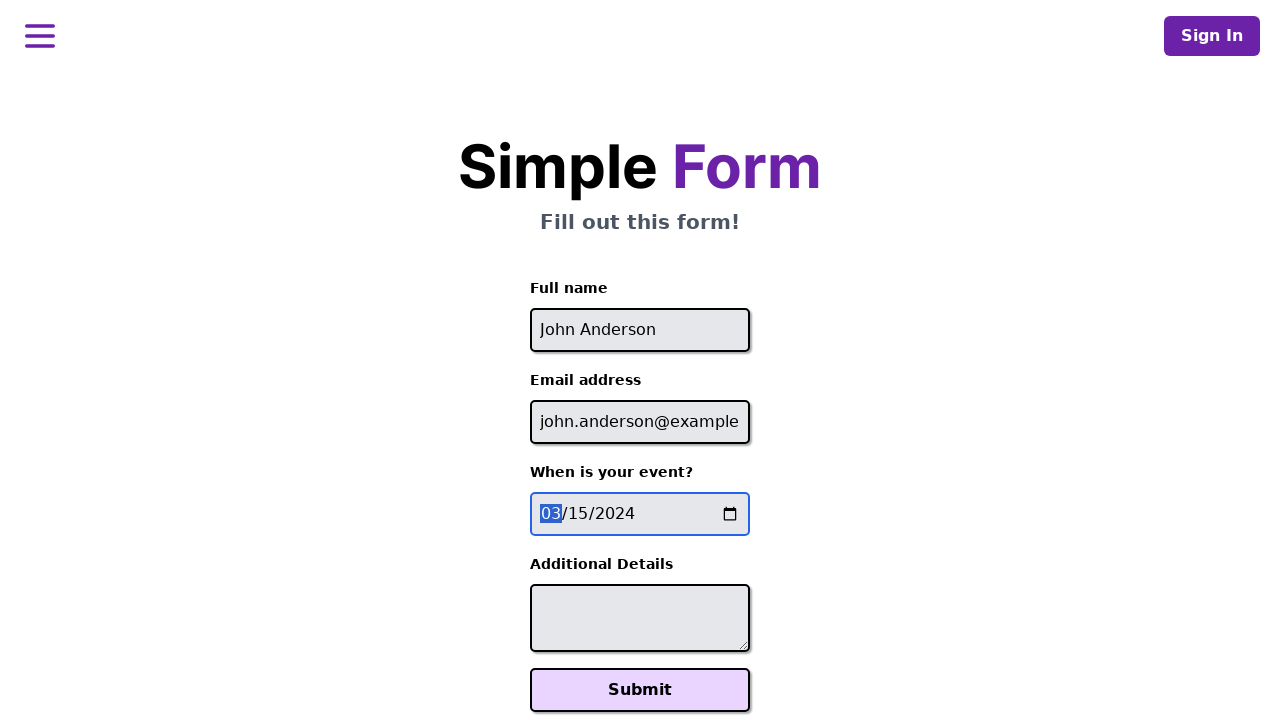

Filled additional details field with event requirements on #additional-details
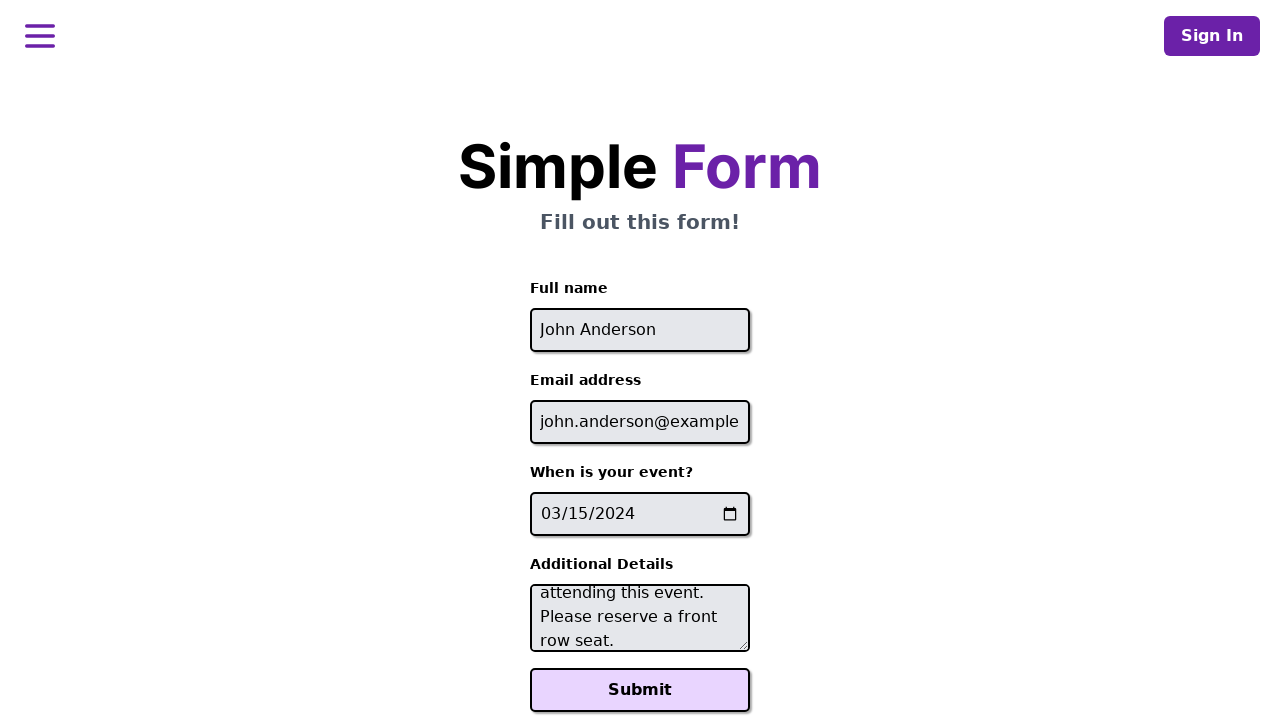

Clicked Submit button to register for event at (640, 690) on xpath=//button[text()='Submit']
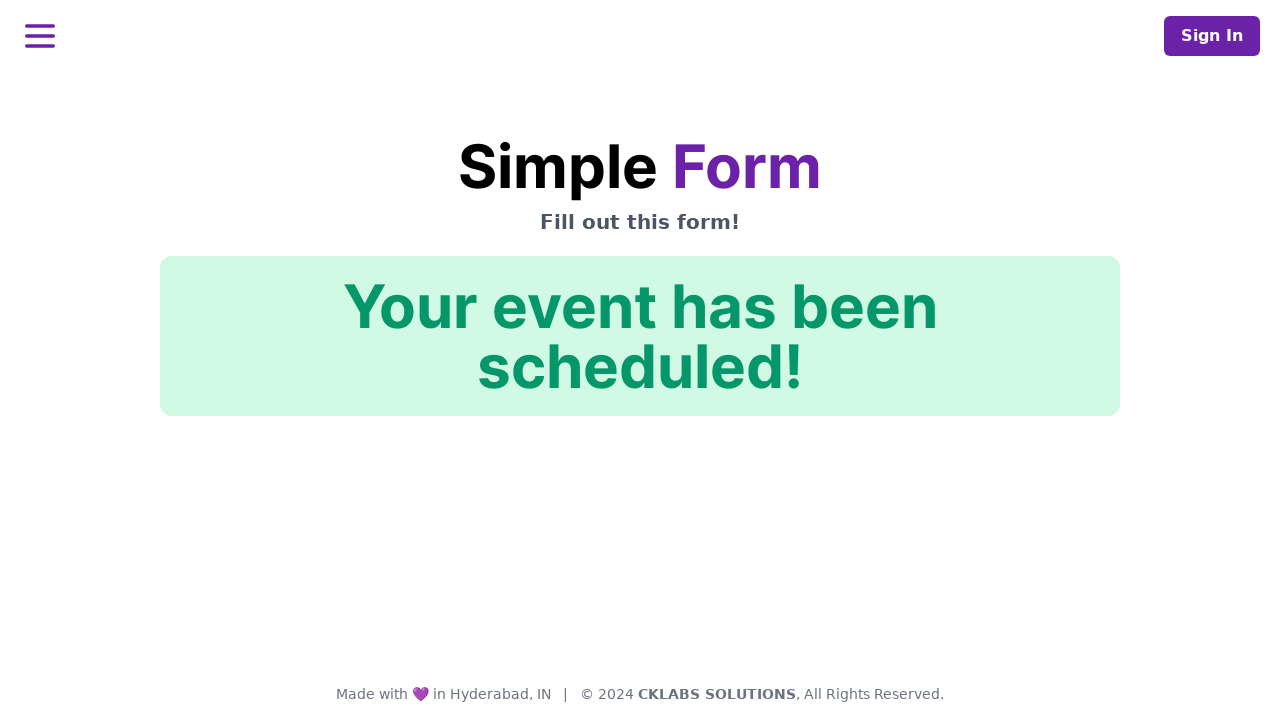

Confirmation message became visible
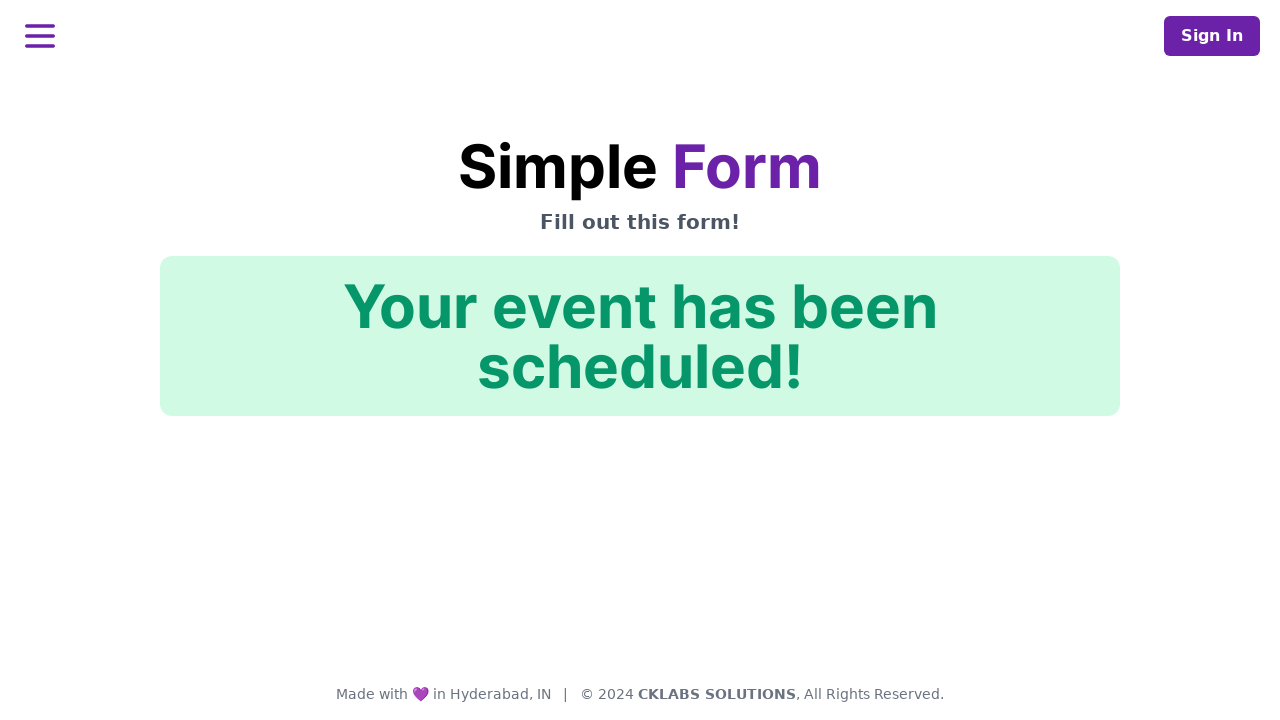

Verified confirmation message text matches expected value
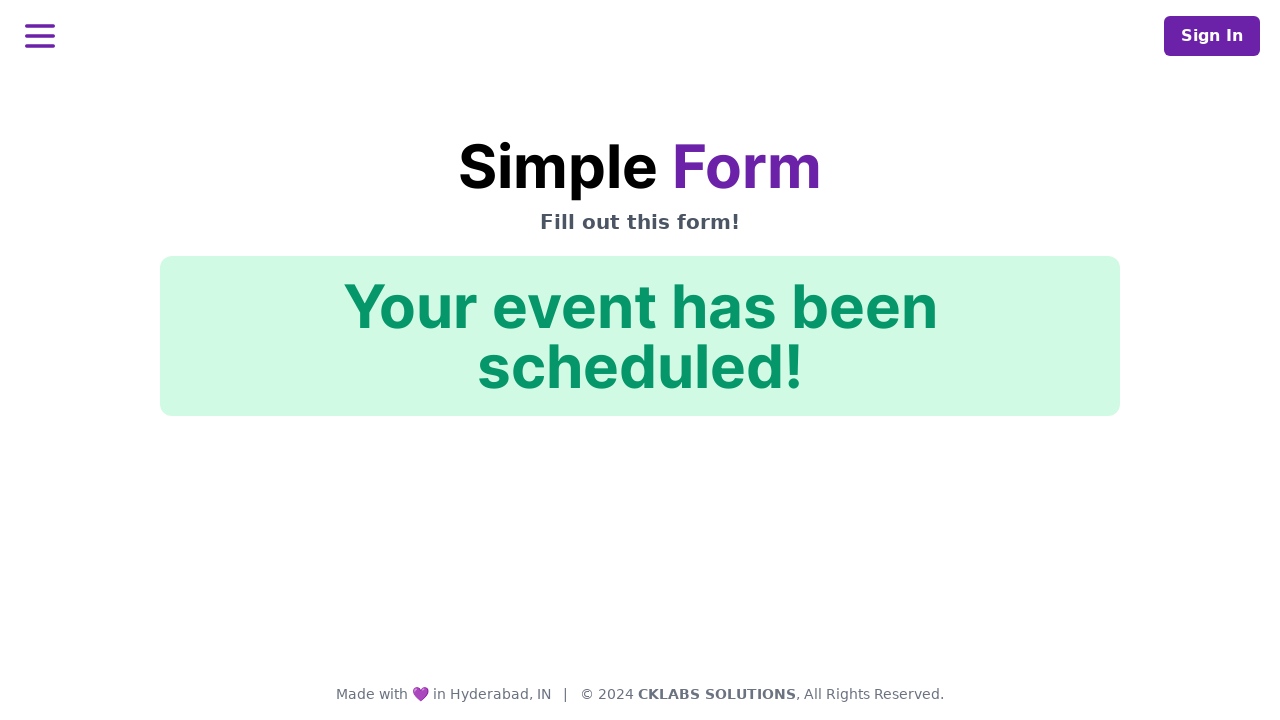

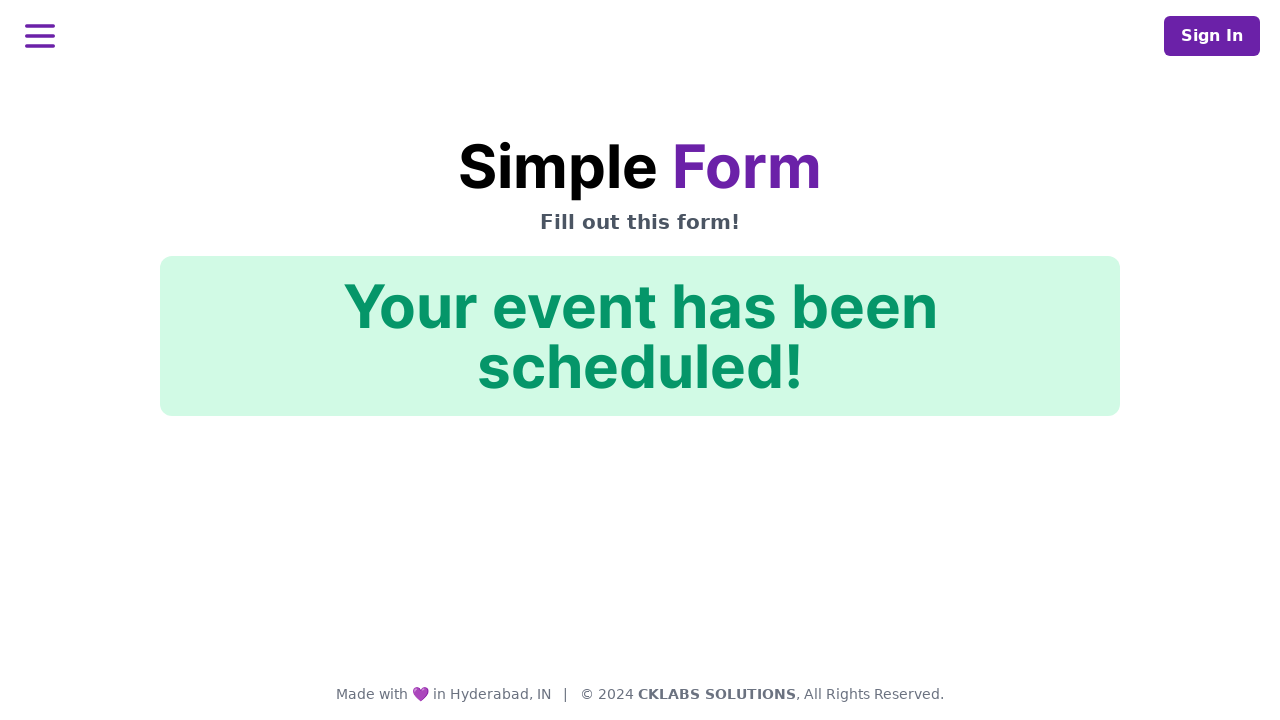